Tests navigation to GPT Guide page by expanding the Resources dropdown and clicking the hidden link.

Starting URL: https://botscrew.com/

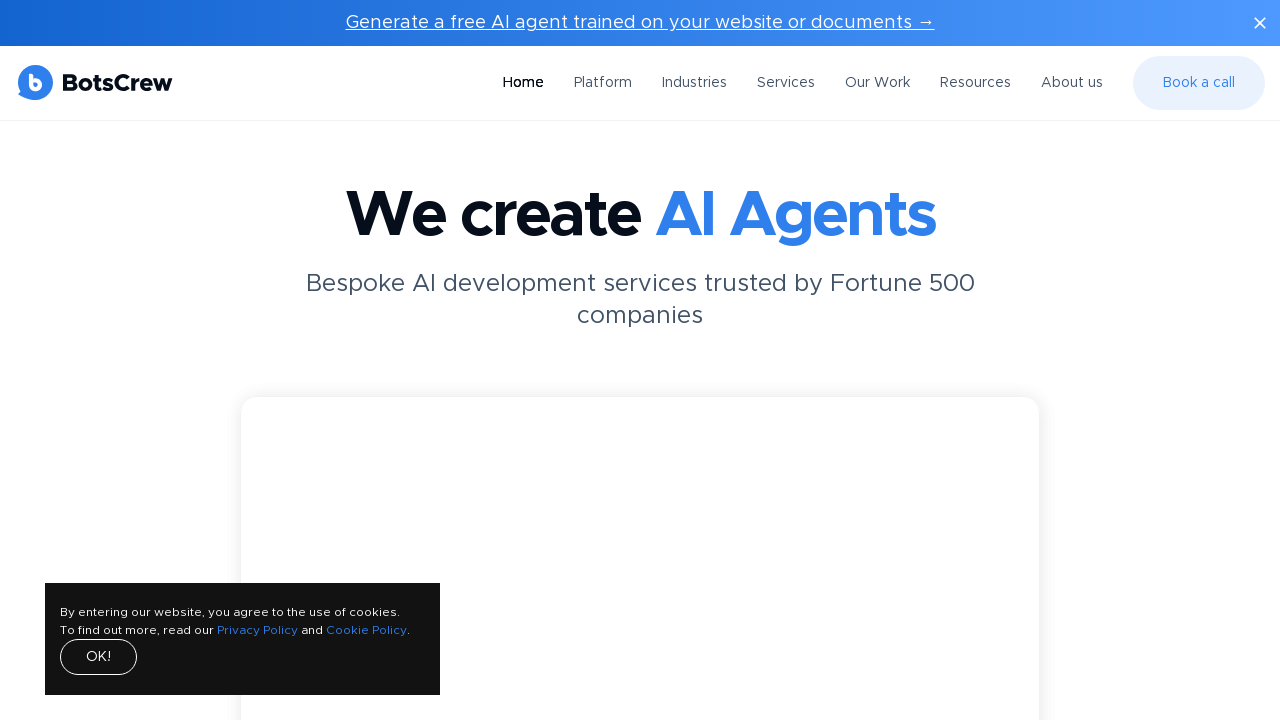

Clicked Resources button to expand dropdown menu at (976, 83) on internal:role=button[name="Resources"i]
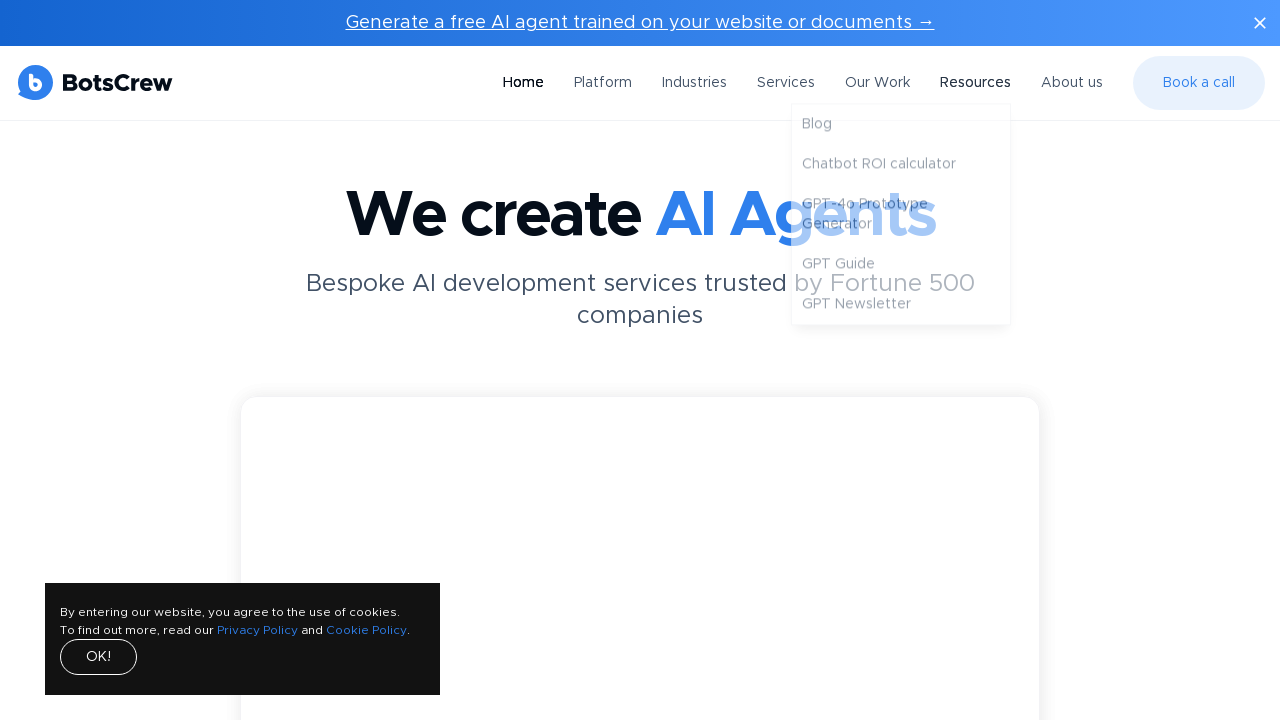

Located GPT Guide link in navigation
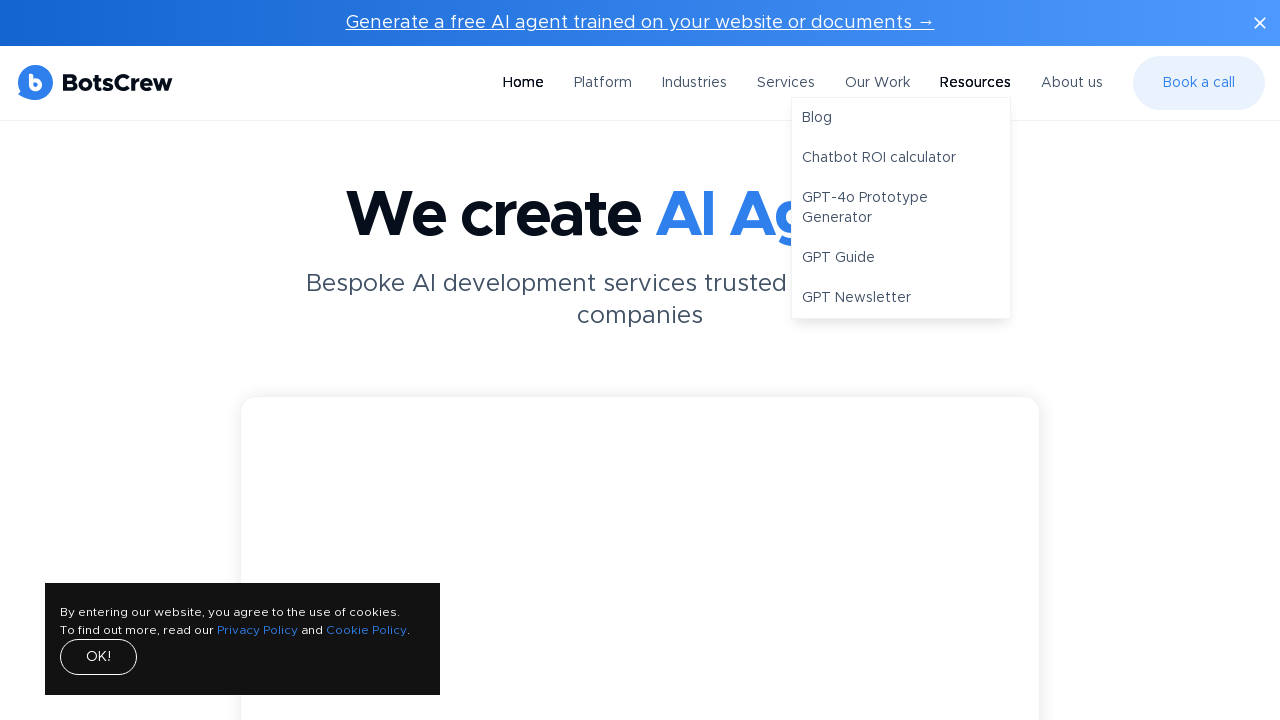

GPT Guide link became visible
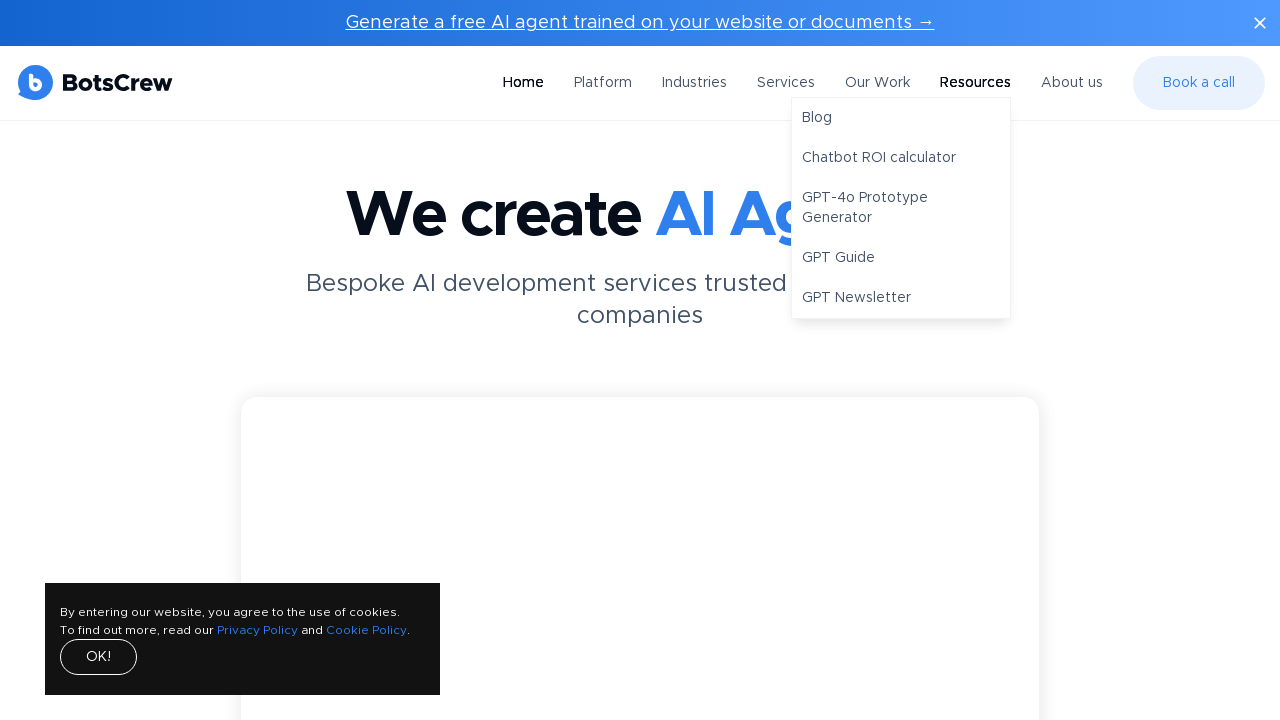

Clicked GPT Guide link at (901, 258) on internal:role=navigation >> internal:role=link[name="GPT Guide"i]
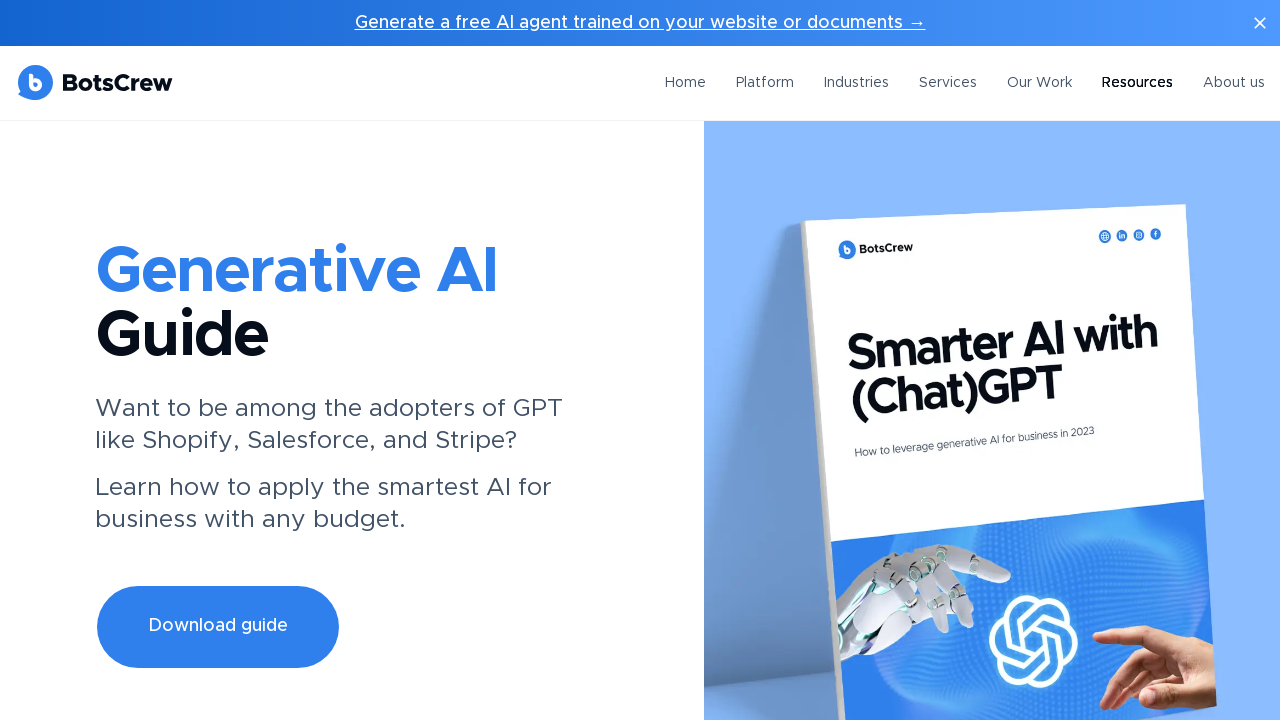

Successfully navigated to GPT Guide page
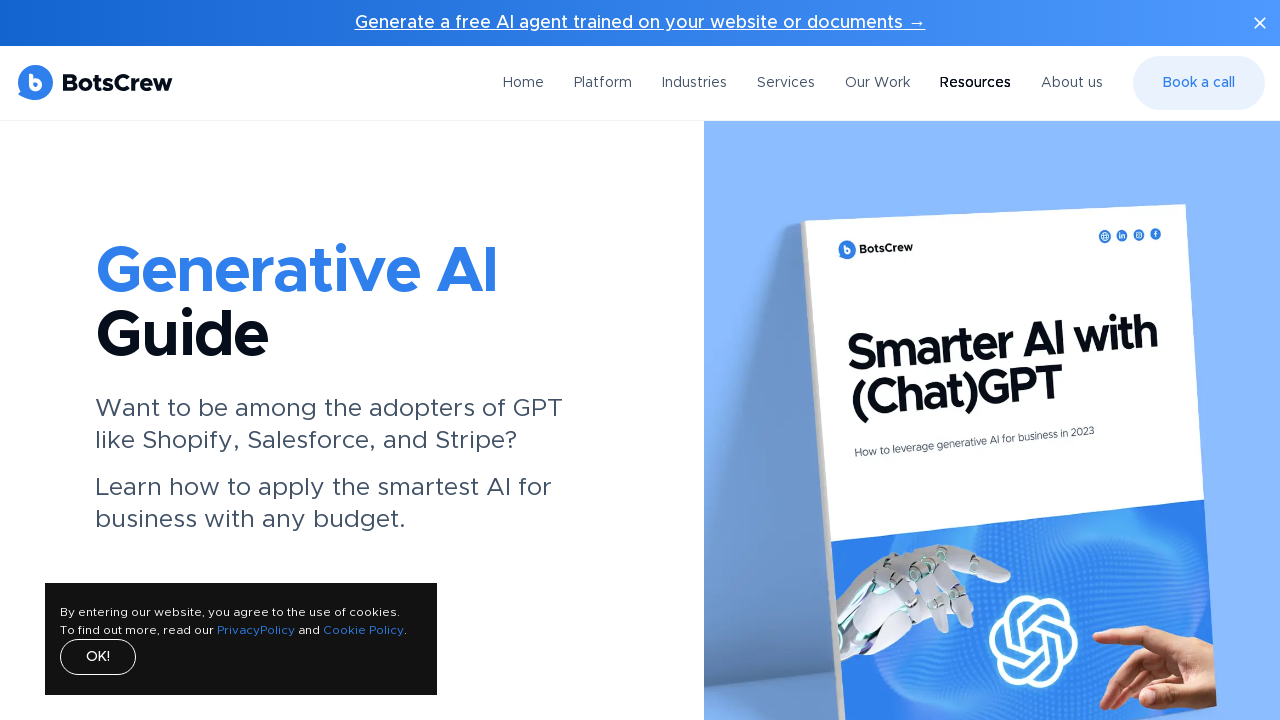

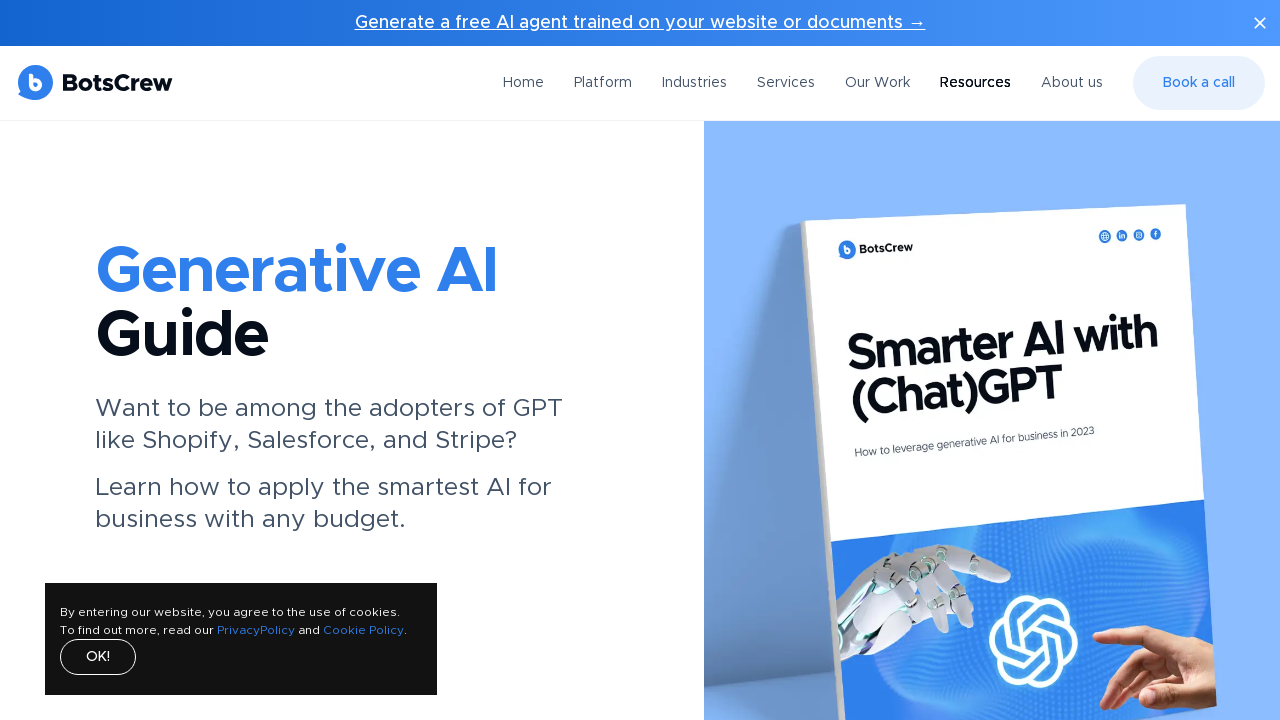